Tests checkbox functionality on the iView UI Plus documentation page by clicking on checkboxes for "香蕉" (banana), "苹果" (apple), and "西瓜" (watermelon) using XPath sibling navigation.

Starting URL: https://iviewui.com/view-ui-plus/component/form/checkbox

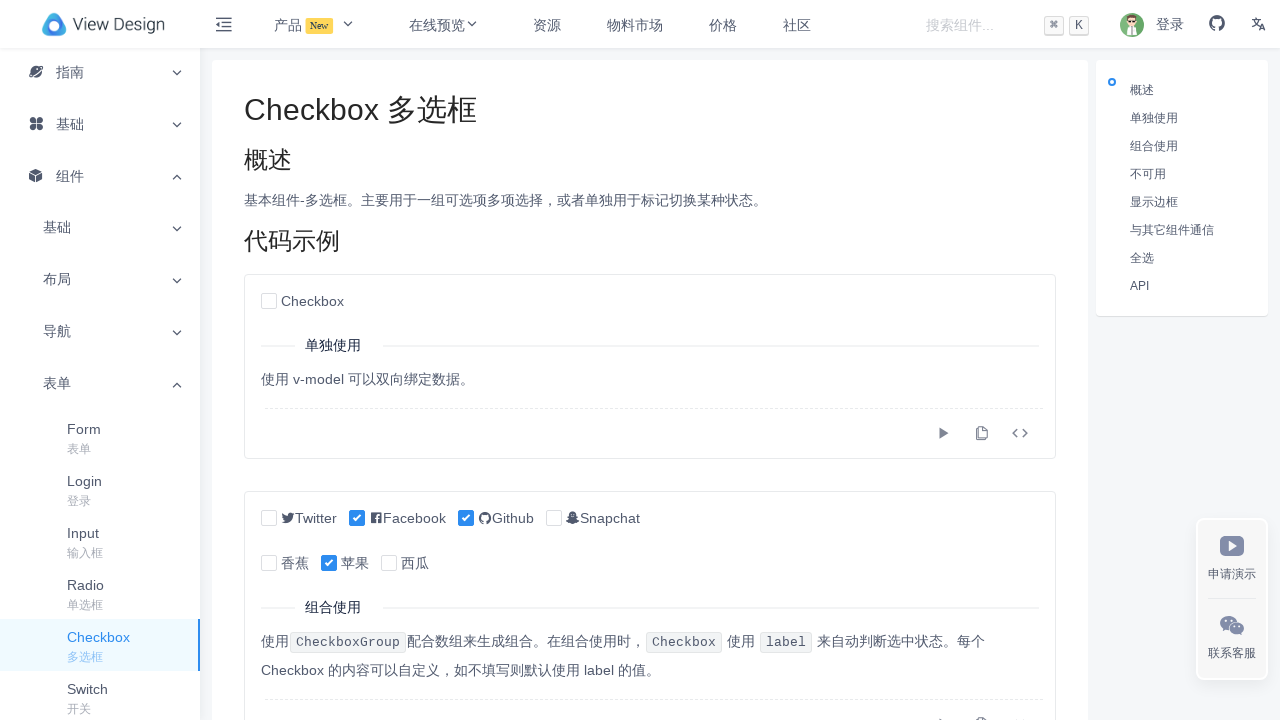

Clicked checkbox for 香蕉 (banana) at (269, 564) on xpath=//span[text()="香蕉"]/preceding-sibling::span/input
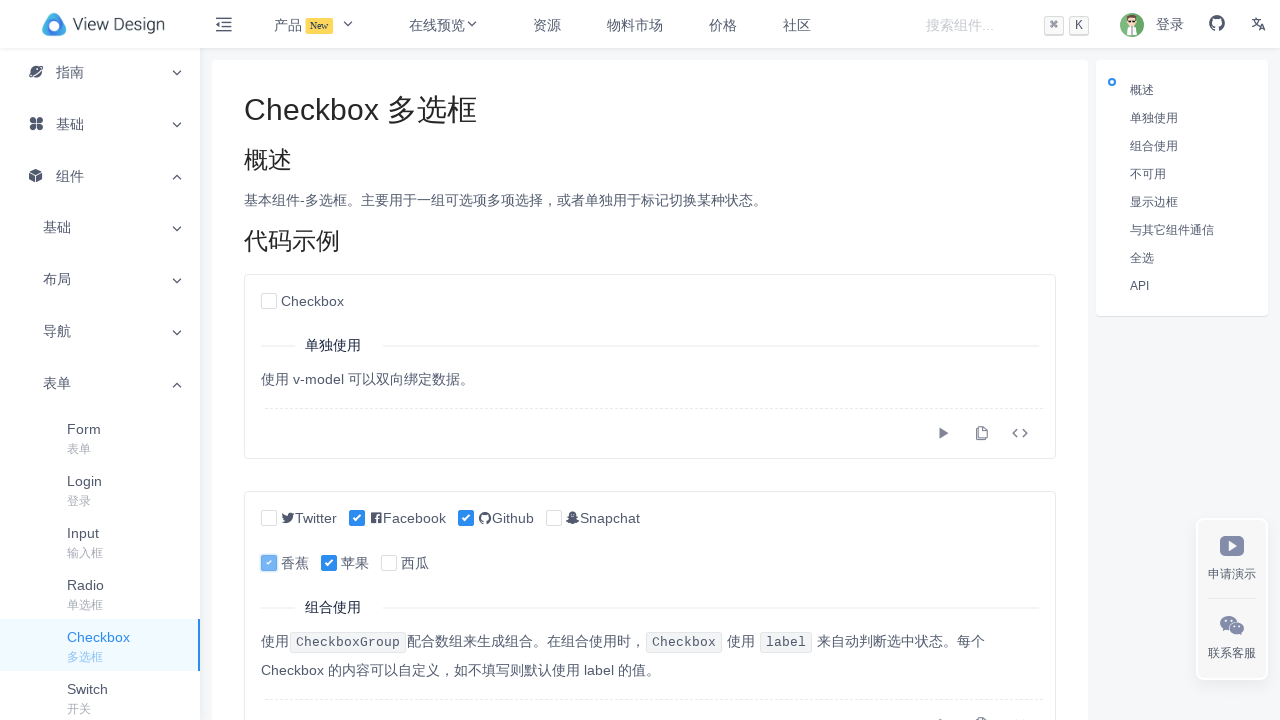

Clicked checkbox for 苹果 (apple) at (329, 564) on xpath=//span[text()="苹果"]/preceding-sibling::span/input
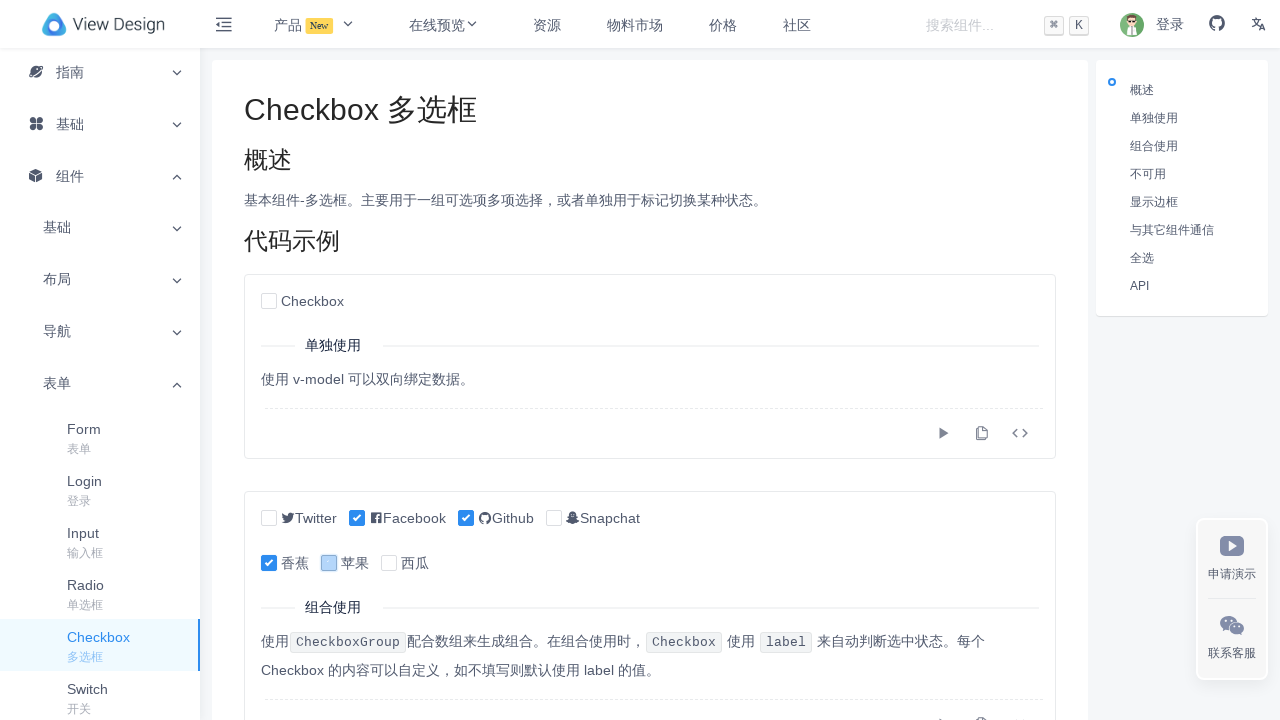

Clicked checkbox for 西瓜 (watermelon) at (389, 564) on xpath=//span[text()="西瓜"]/preceding-sibling::span/input
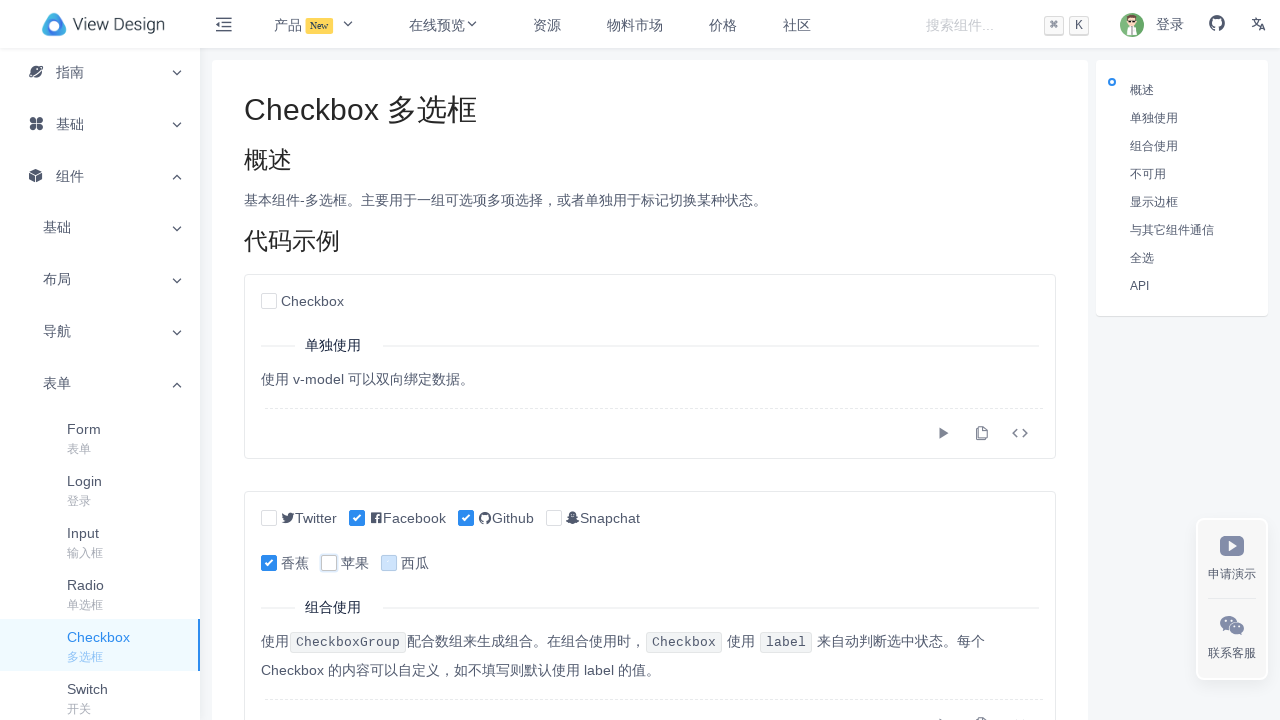

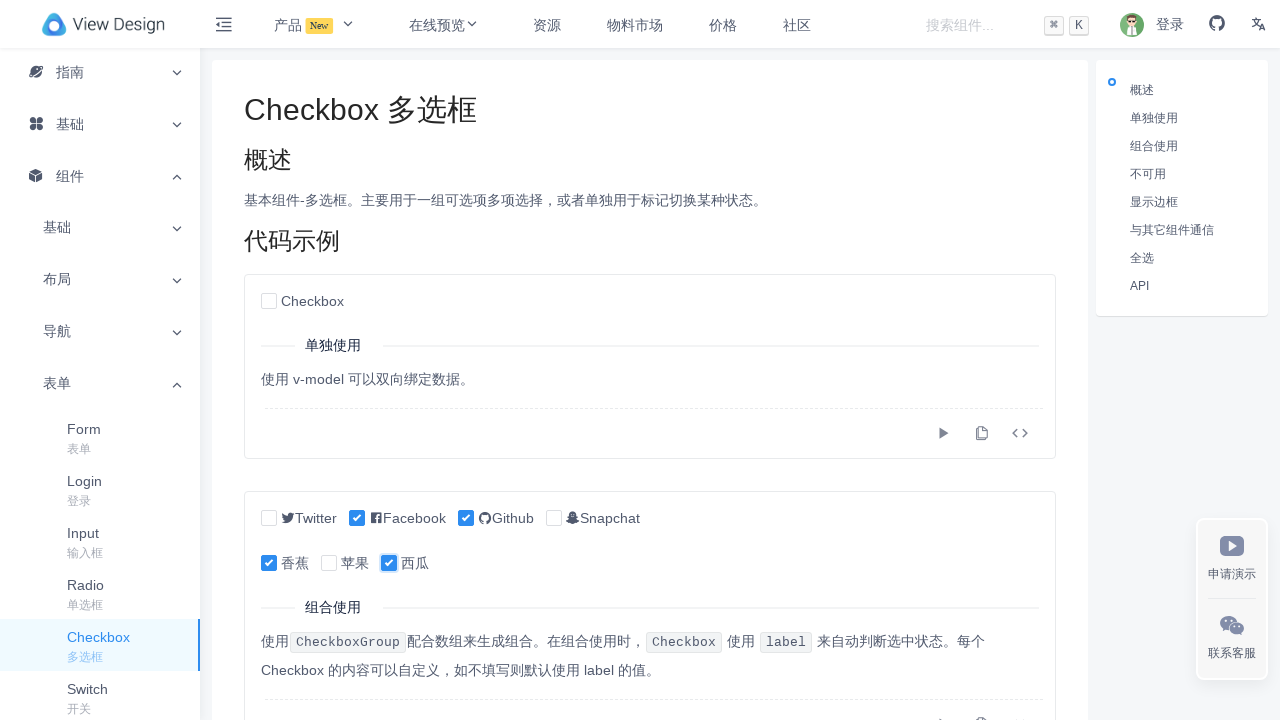